Tests multiple window handling by opening a new window and switching between original and new windows

Starting URL: https://the-internet.herokuapp.com/windows

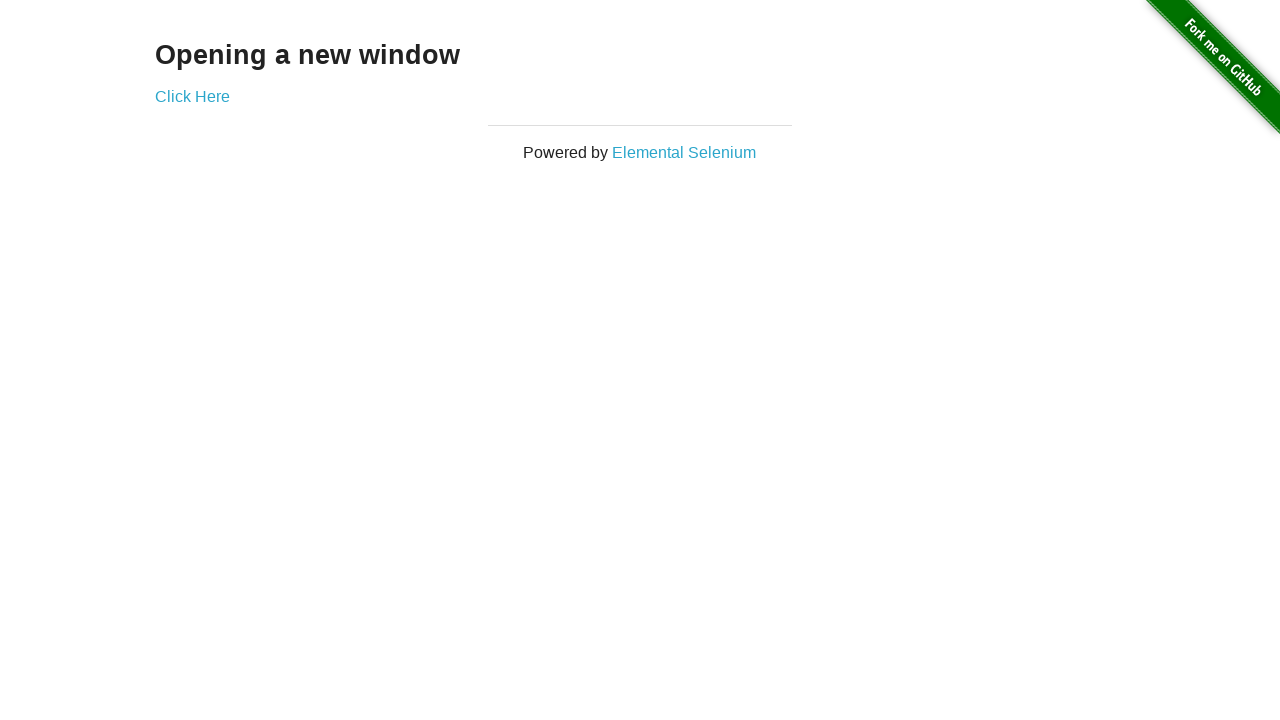

Clicked 'Click Here' link to open new window at (192, 96) on xpath=//a[contains(text(),'Click Here')]
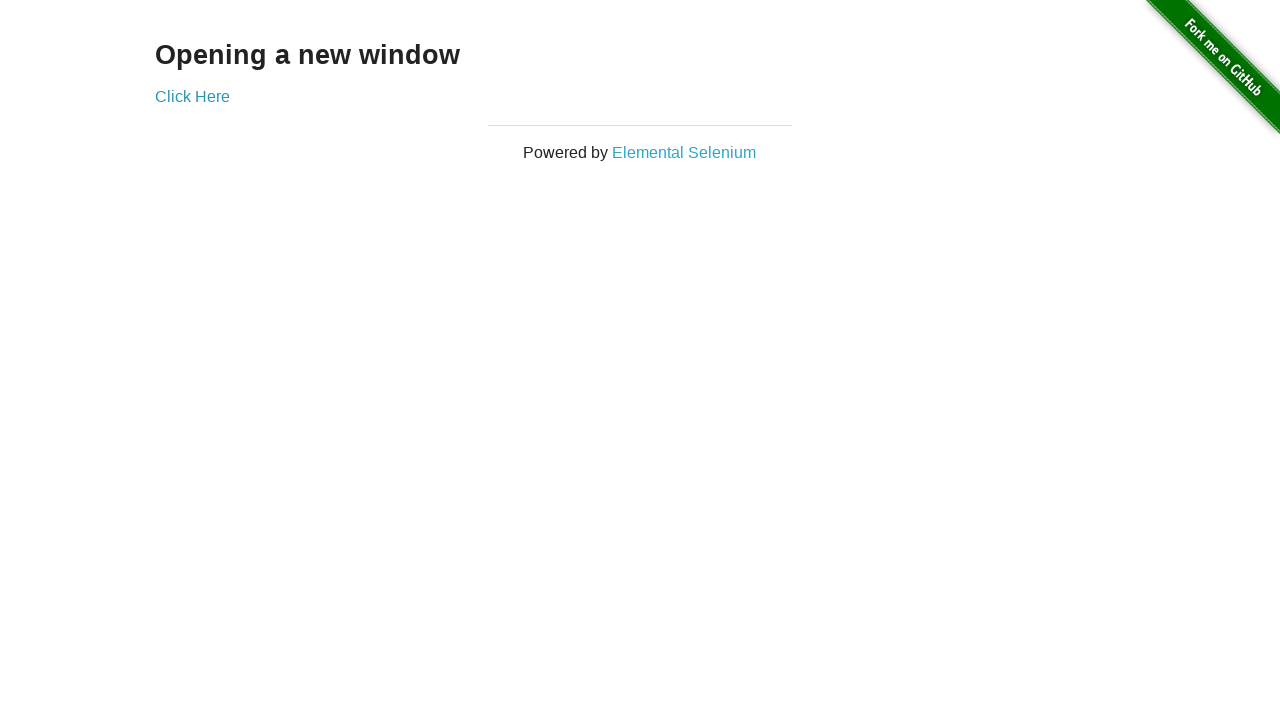

New window popup opened and captured
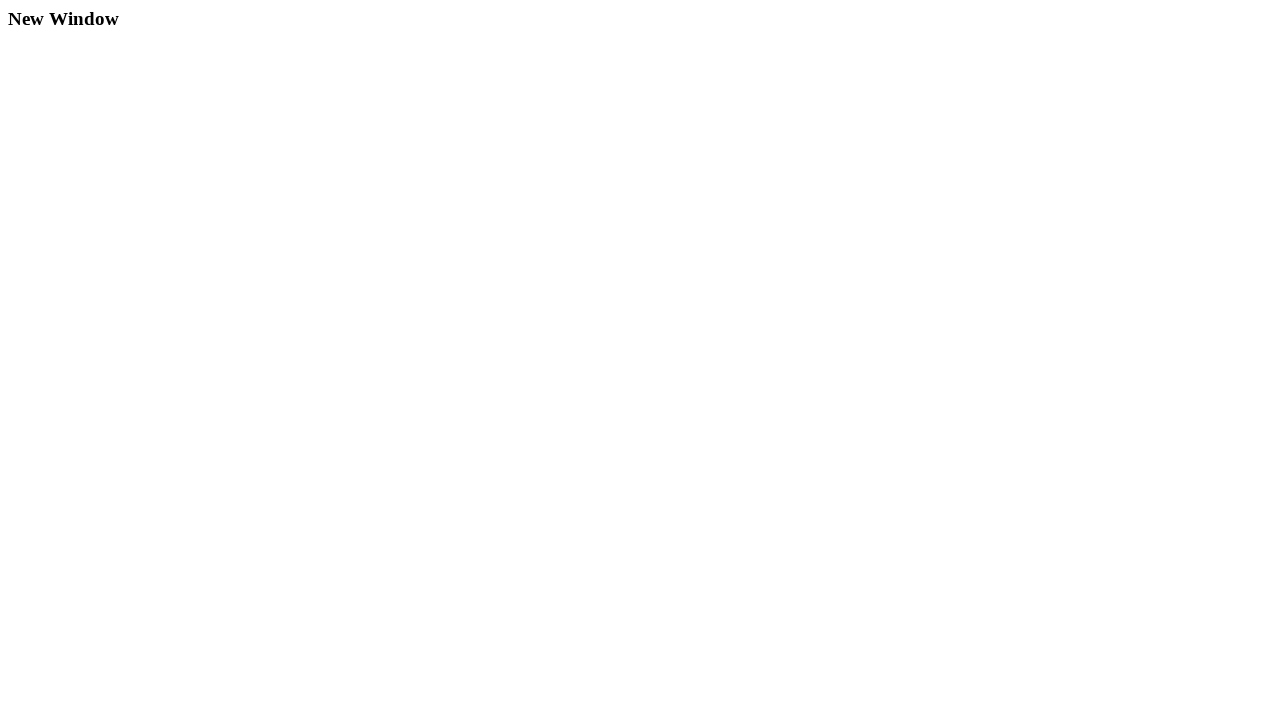

Verified 'New Window' heading loaded in popup
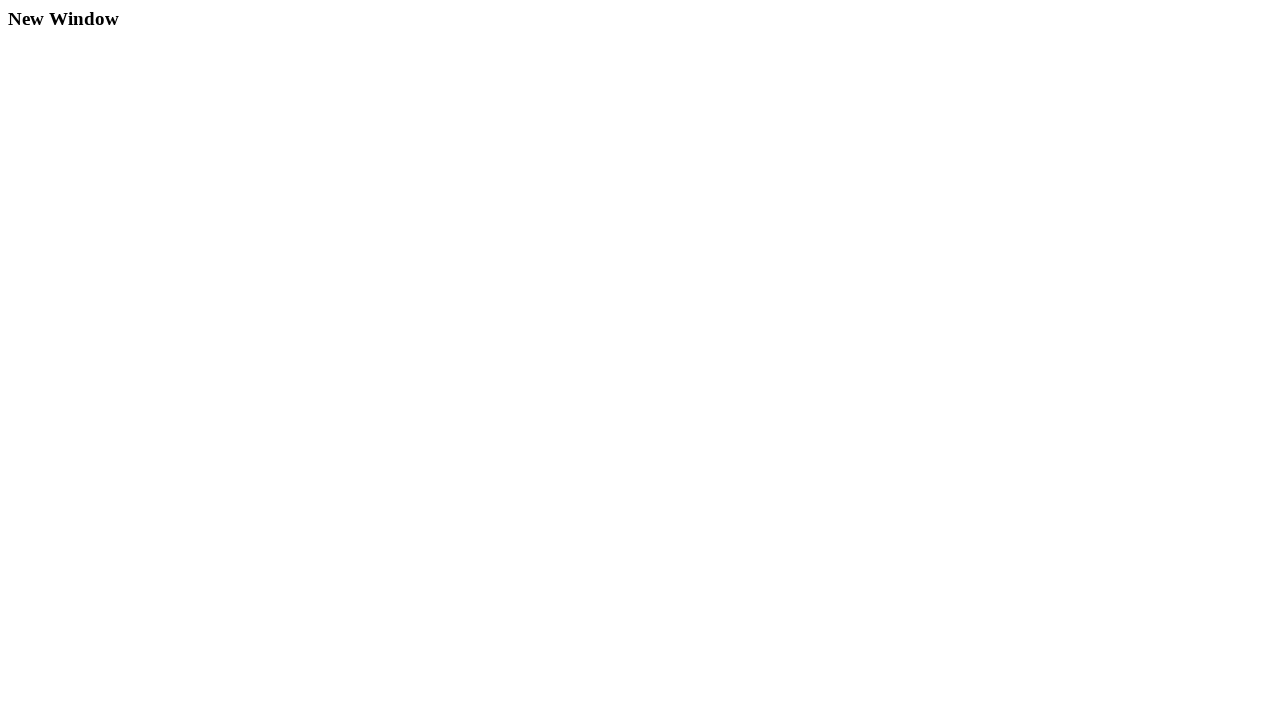

Verified original window still shows 'Opening a new window' heading
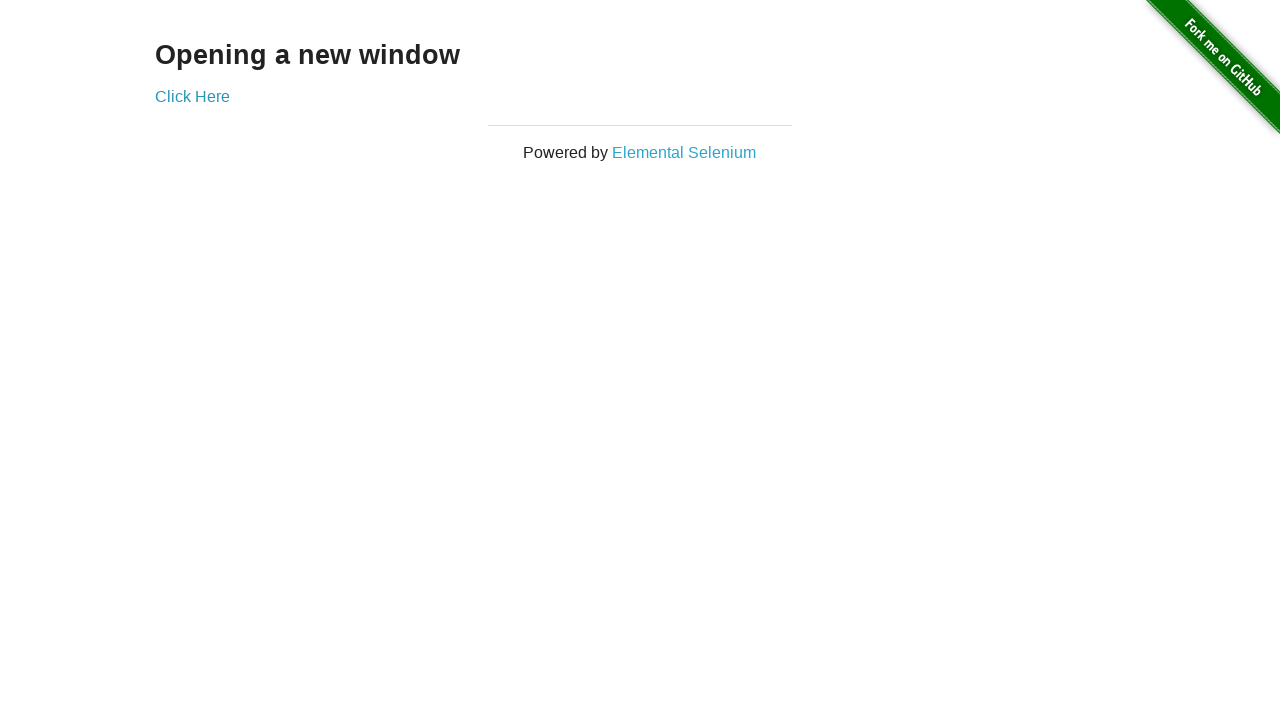

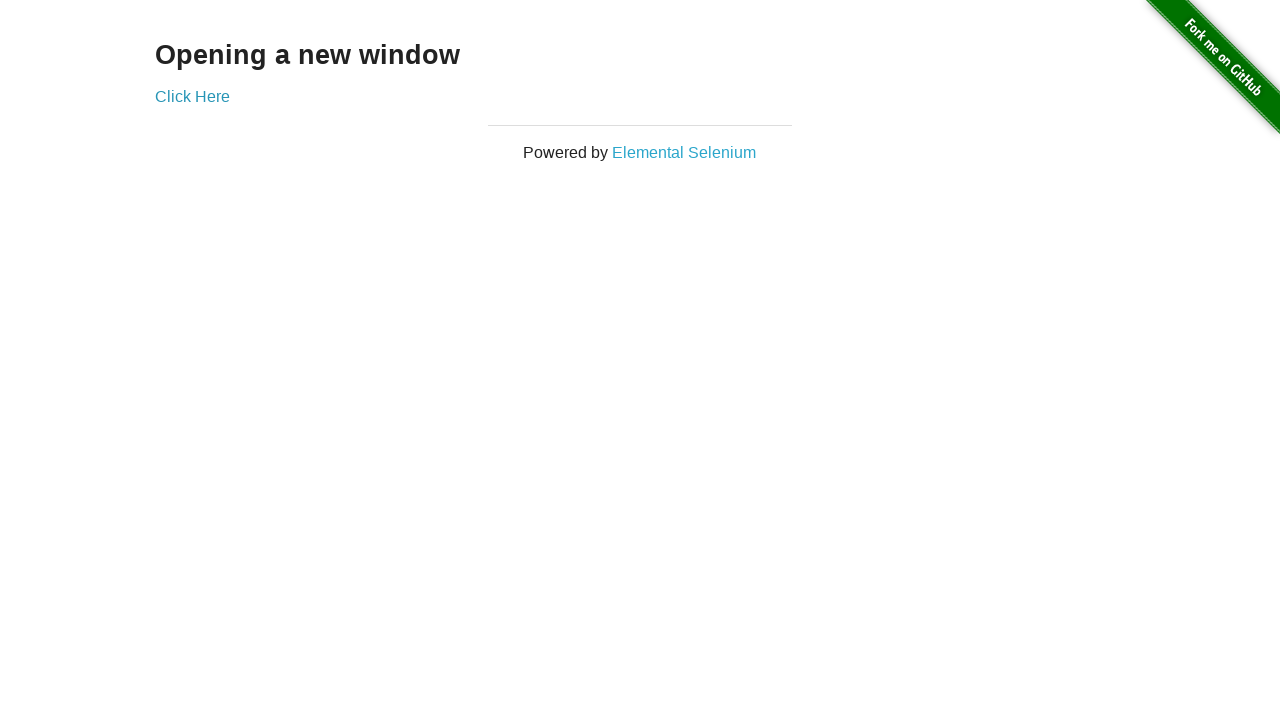